Tests JavaScript alert handling functionality including simple alerts, timed alerts, confirm dialogs, and prompt dialogs with text input on a demo QA website.

Starting URL: https://demoqa.com/alerts

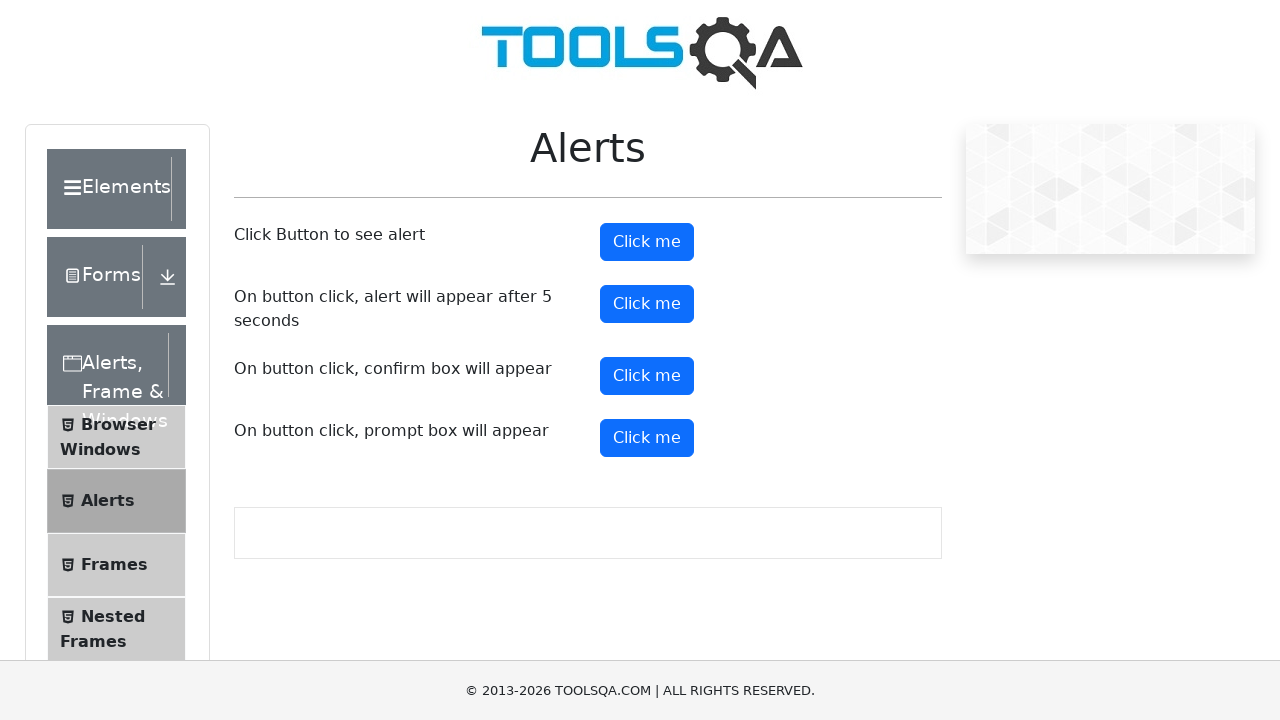

Set up dialog handler to accept simple alert
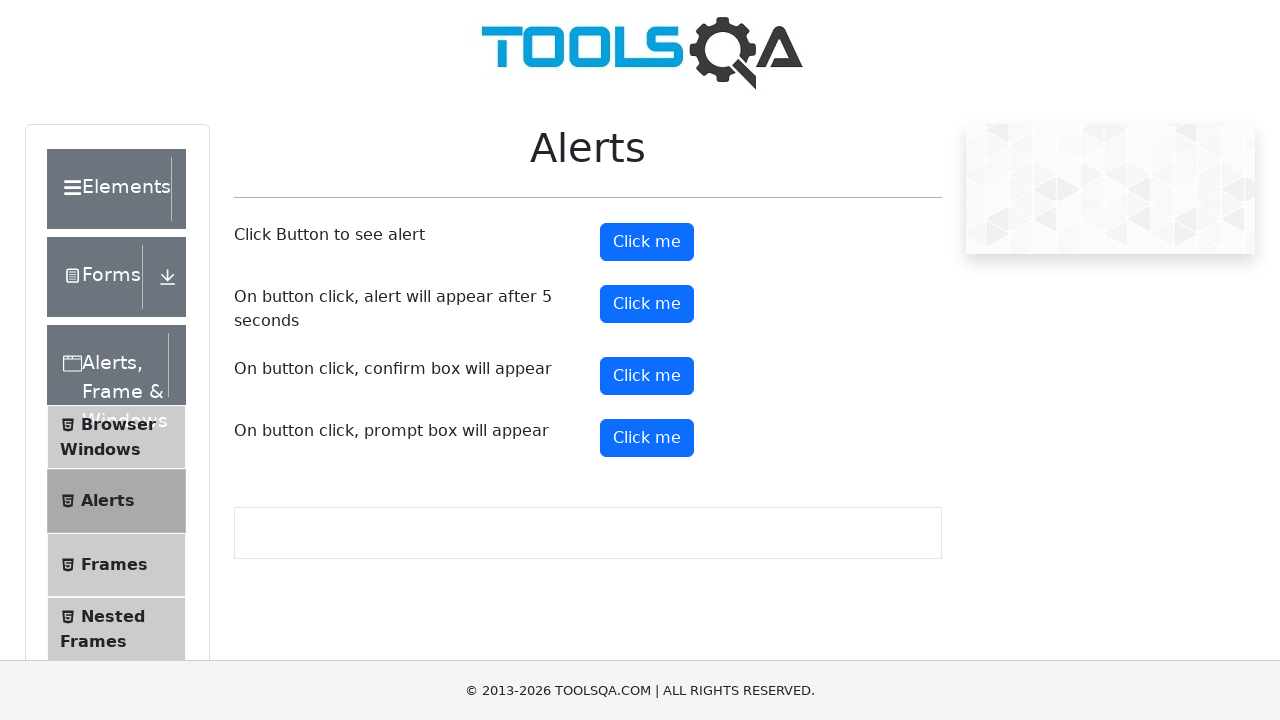

Clicked simple alert button and alert was accepted at (647, 242) on #alertButton
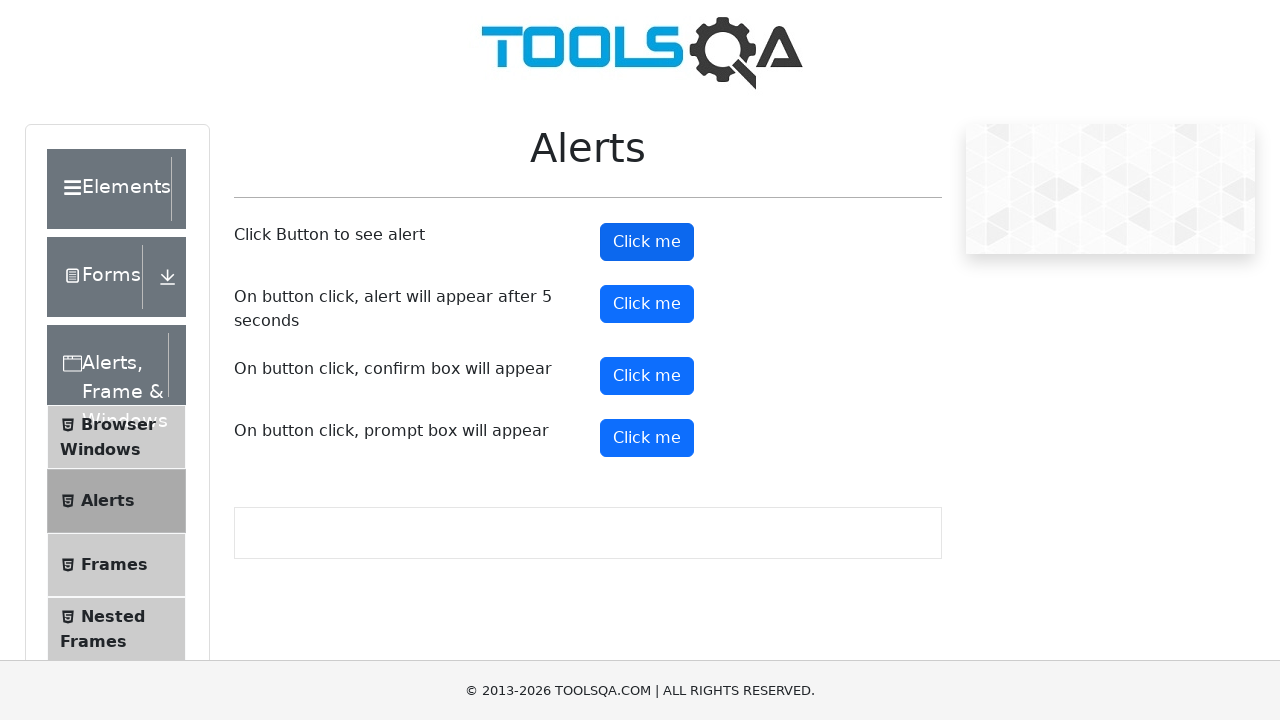

Set up dialog handler to accept timed alert
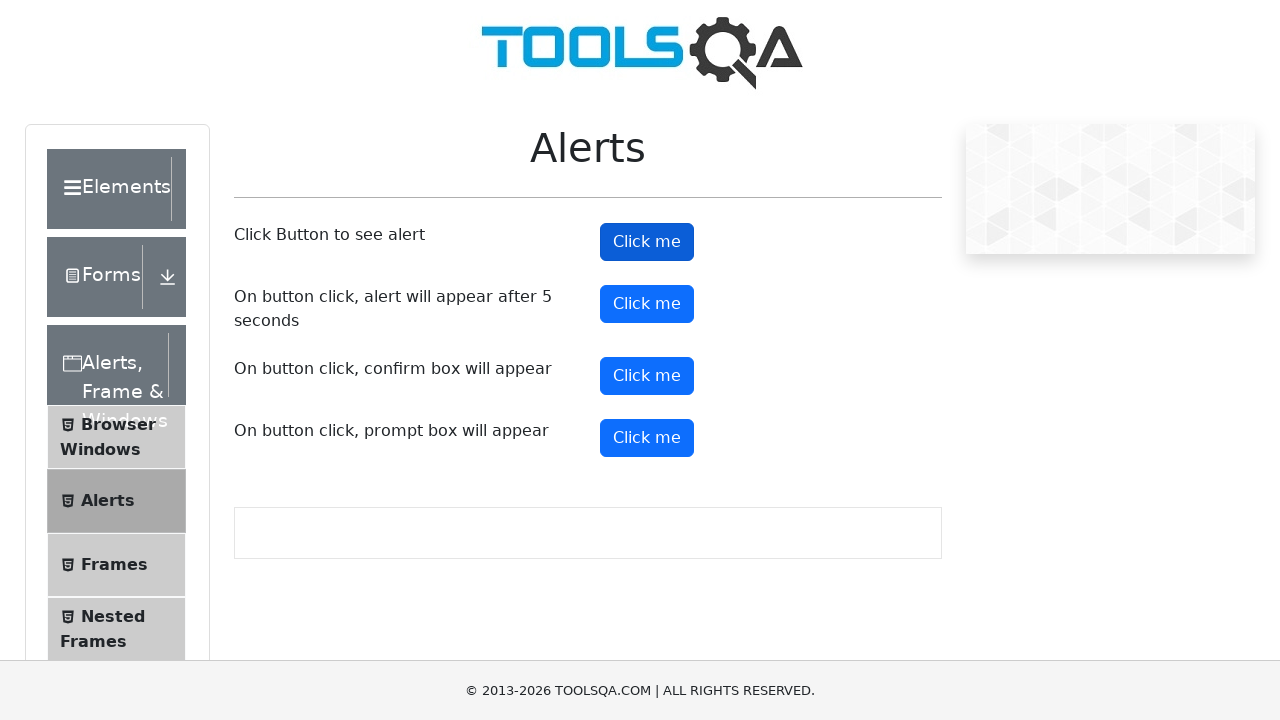

Clicked timer alert button at (647, 304) on #timerAlertButton
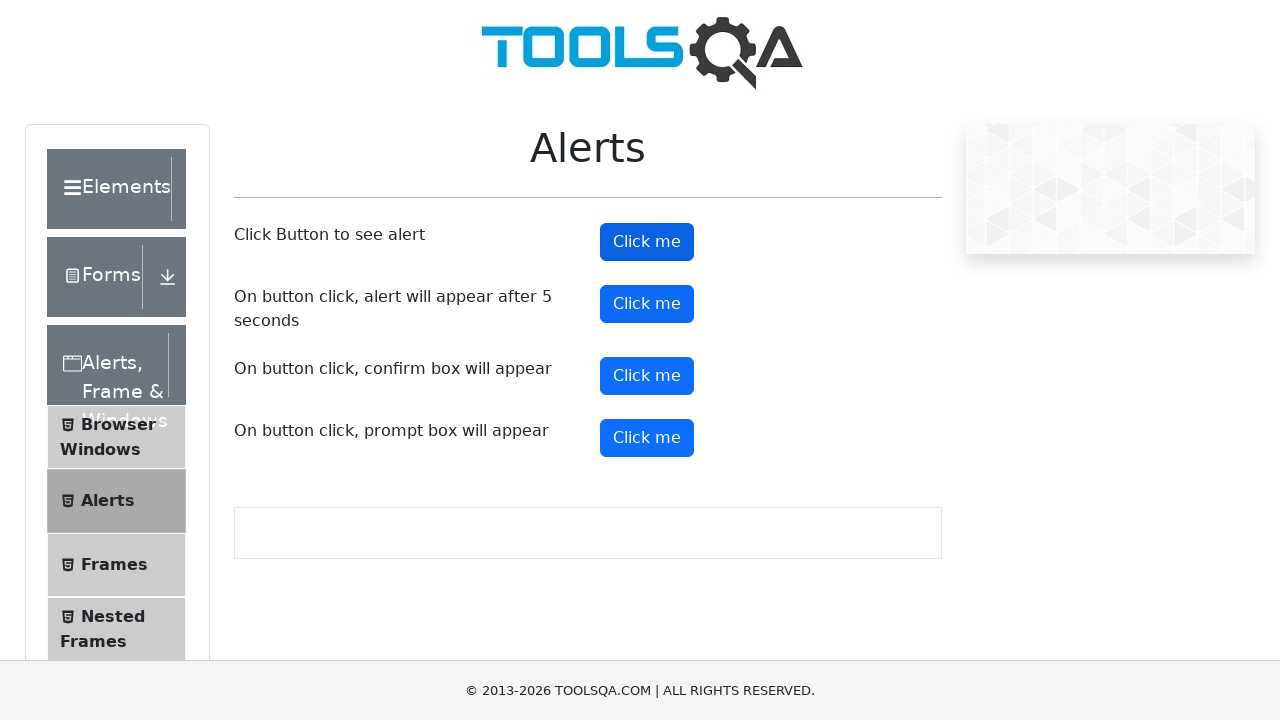

Waited 6 seconds for timed alert to appear and be handled
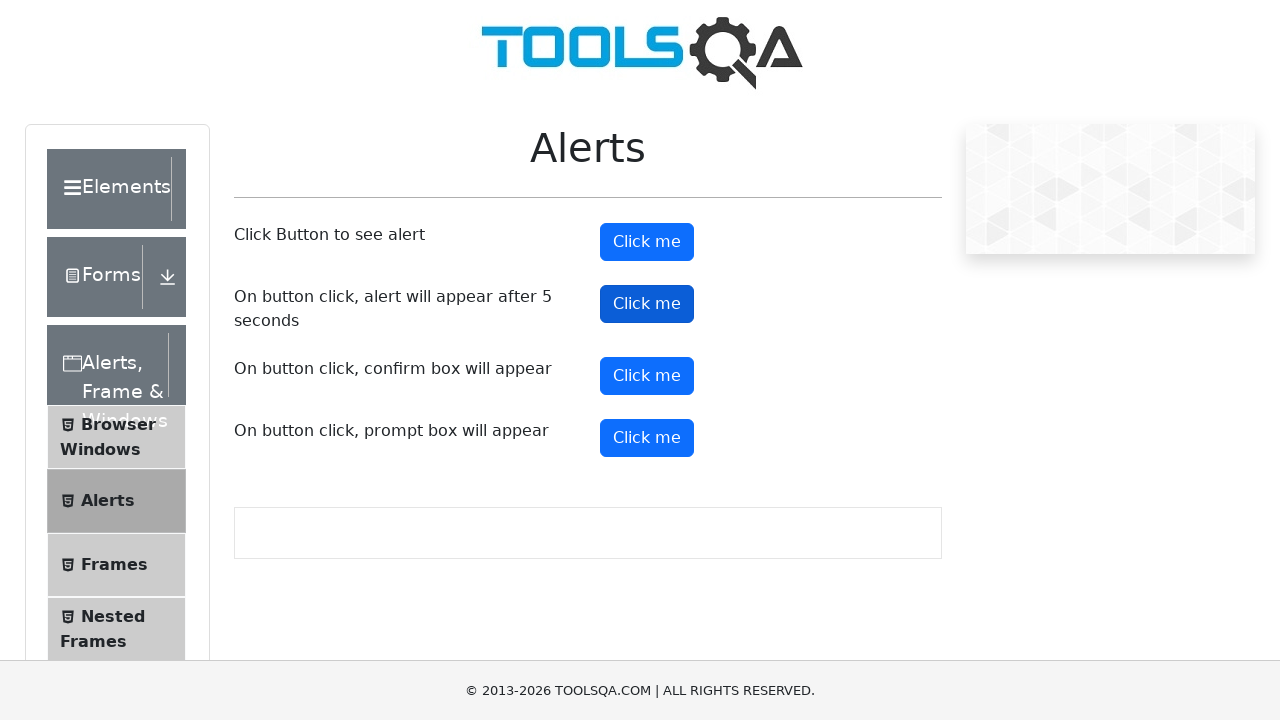

Set up dialog handler to dismiss confirm dialog
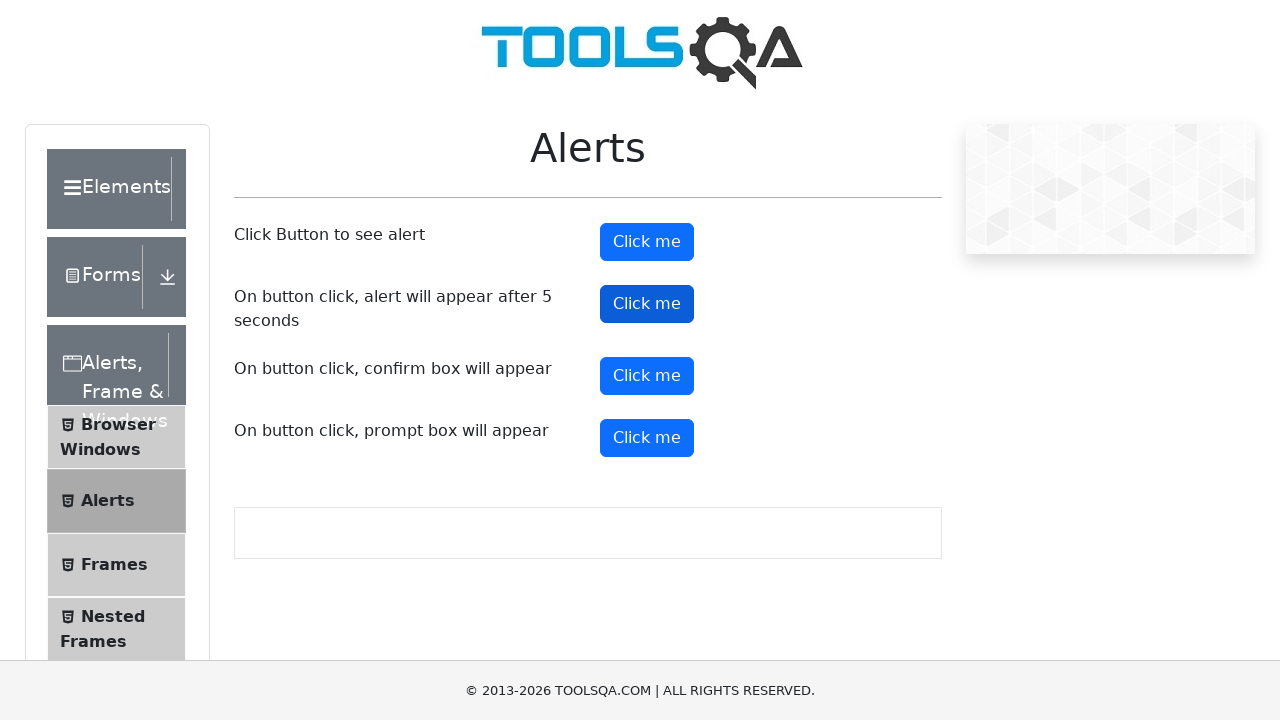

Clicked confirm button and dismissed the confirm dialog at (647, 376) on #confirmButton
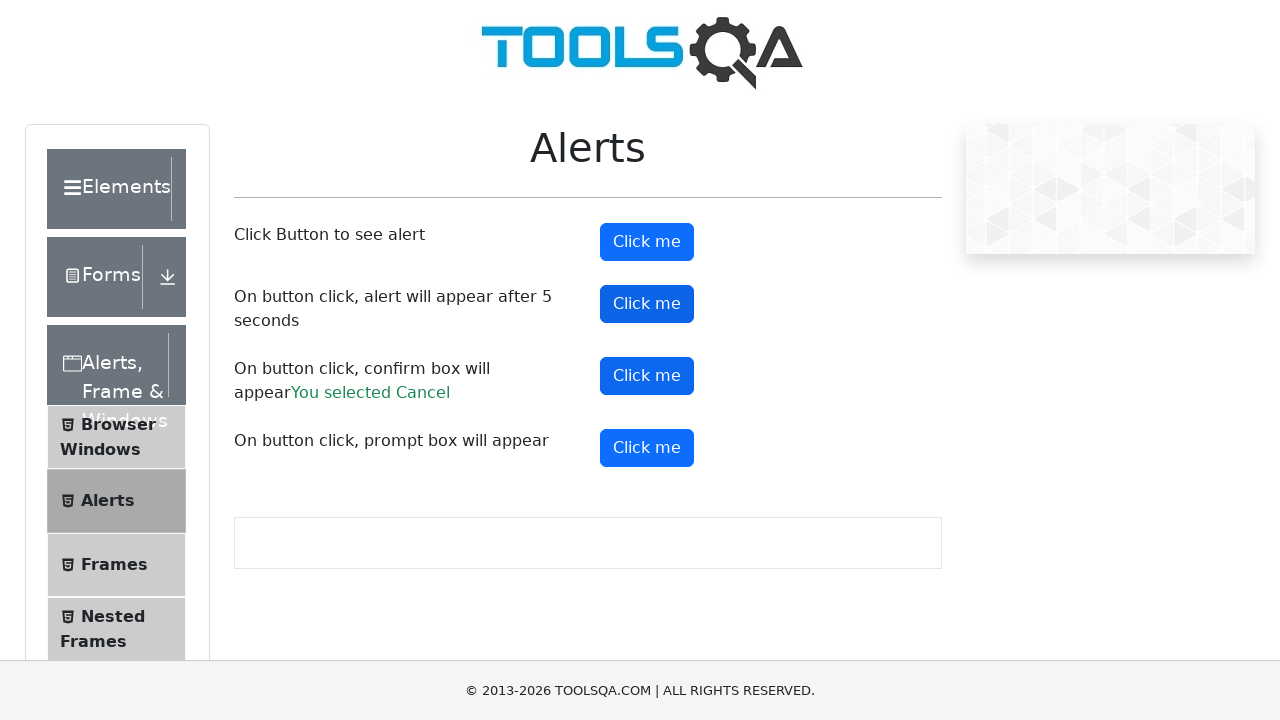

Set up dialog handler to accept prompt dialog with text 'Manohar_Biradar'
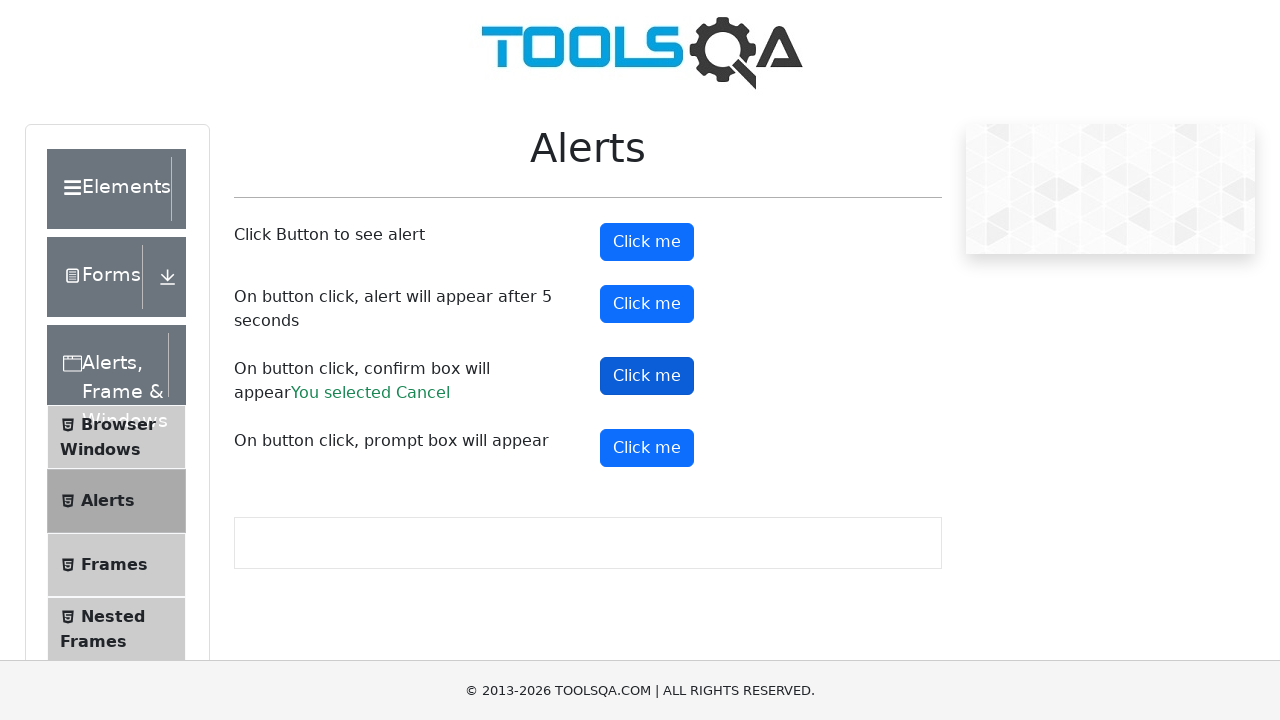

Clicked prompt button and entered text in prompt dialog at (647, 448) on #promtButton
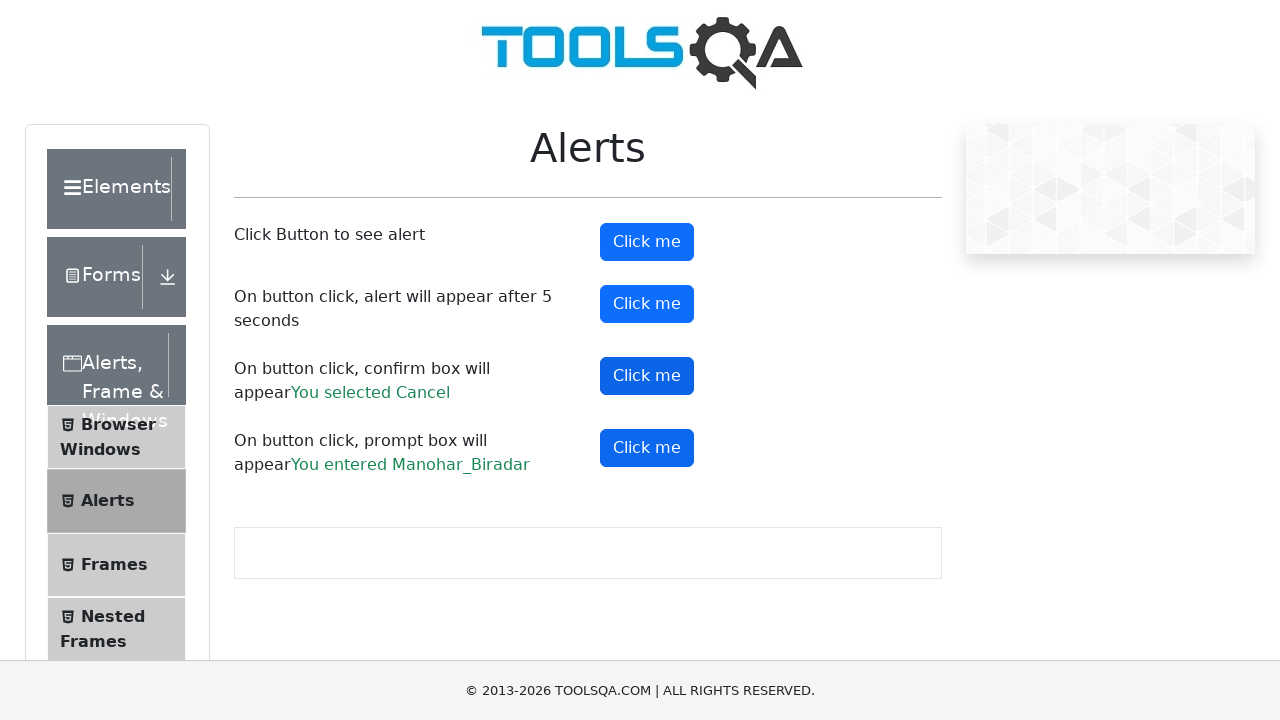

Prompt result element loaded on page
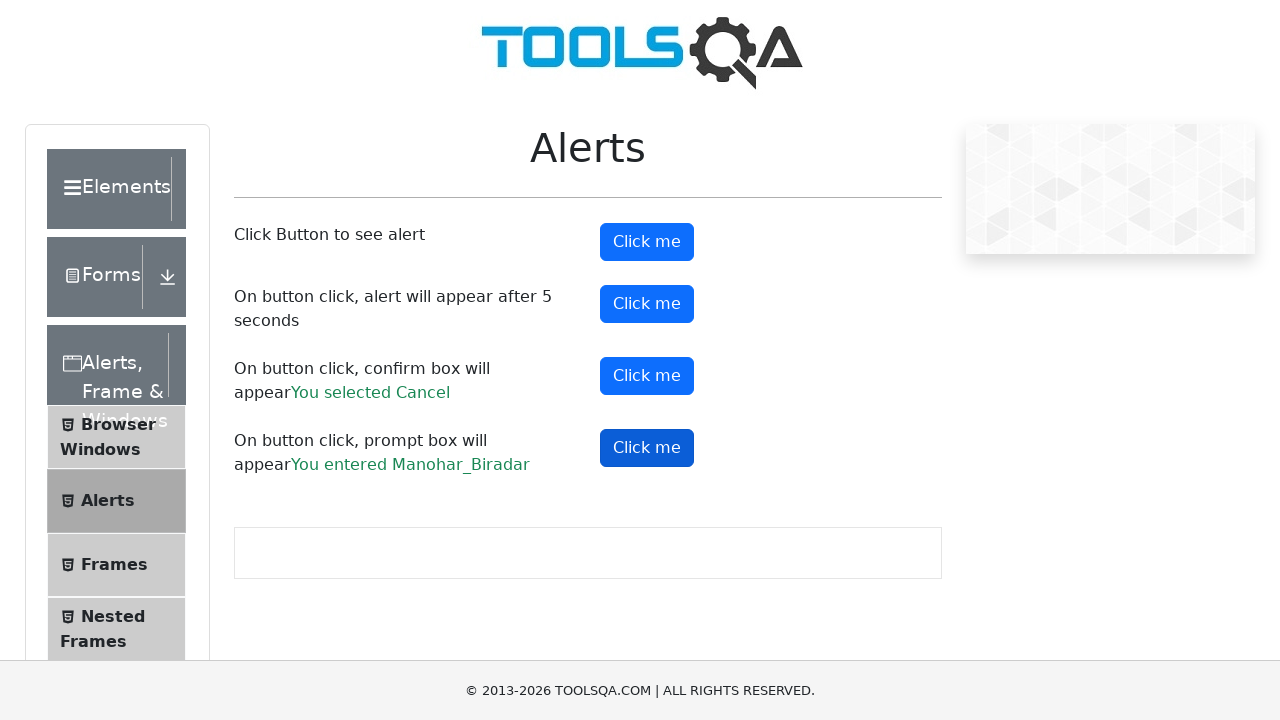

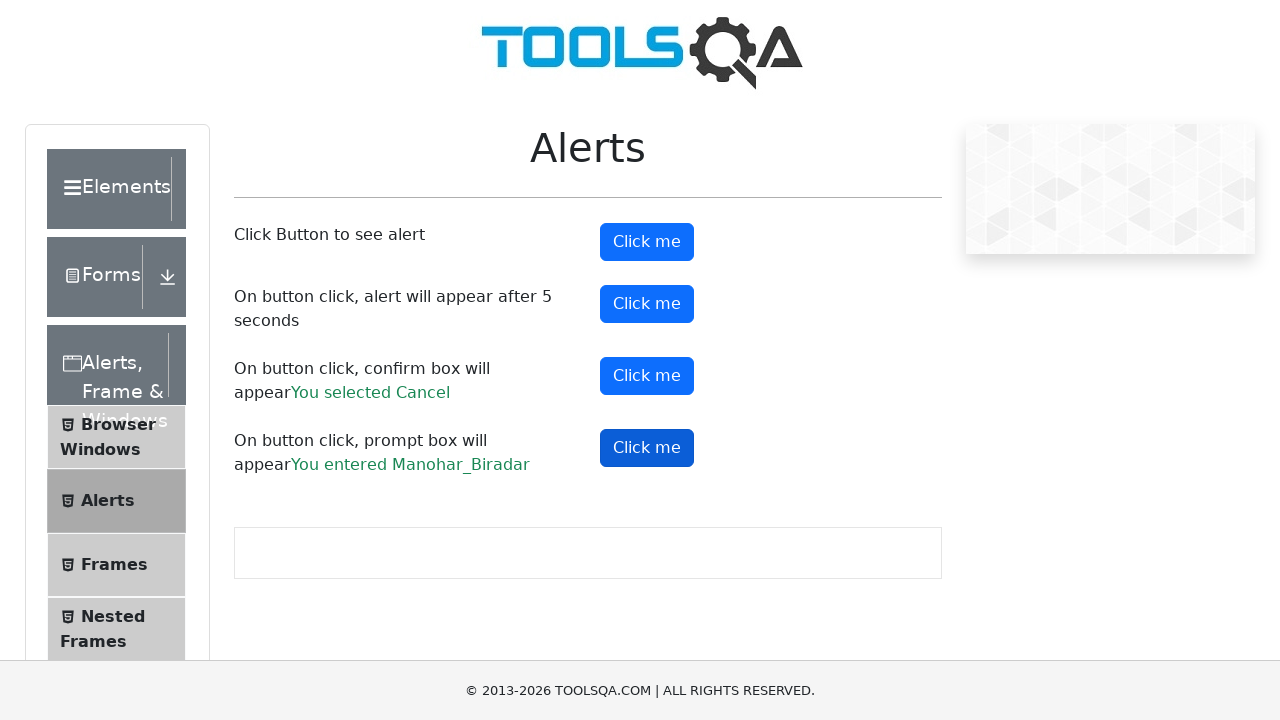